Navigates through multiple pages of apartment listings on OLX.uz by clicking the pagination forward button

Starting URL: https://www.olx.uz/nedvizhimost/kvartiry/prodazha/tashkent/

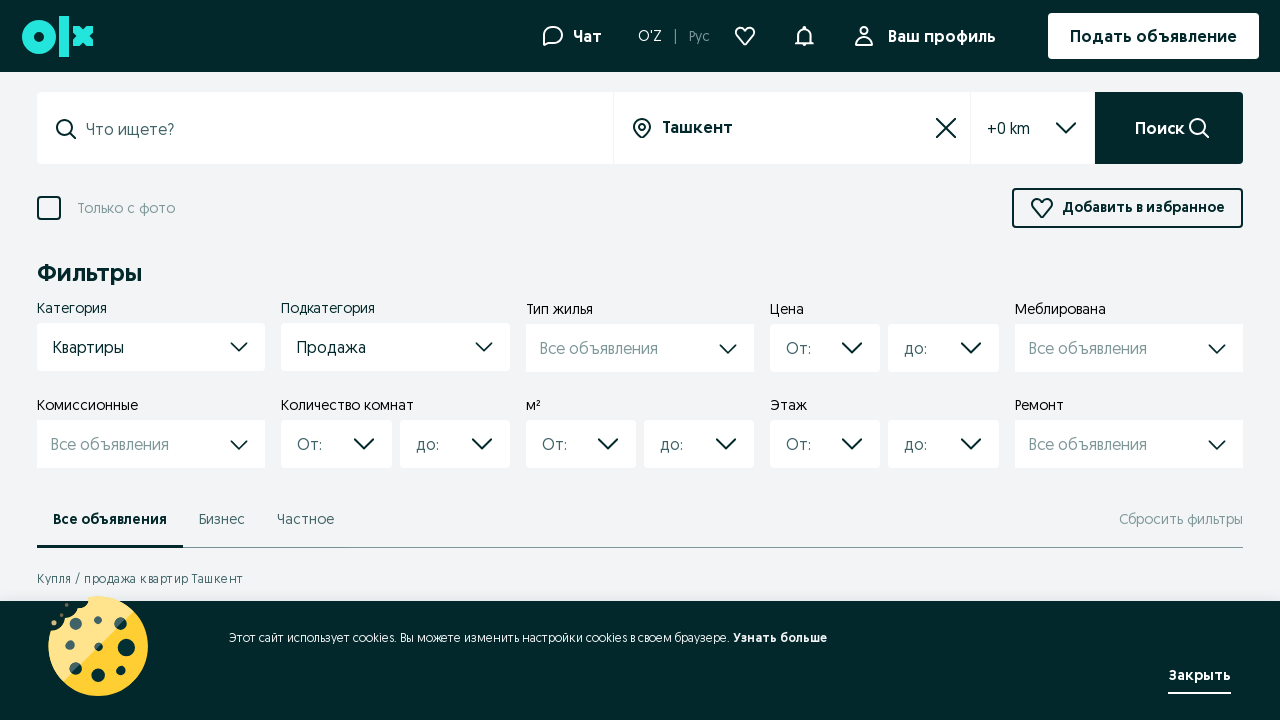

Pagination forward button is visible on page 1
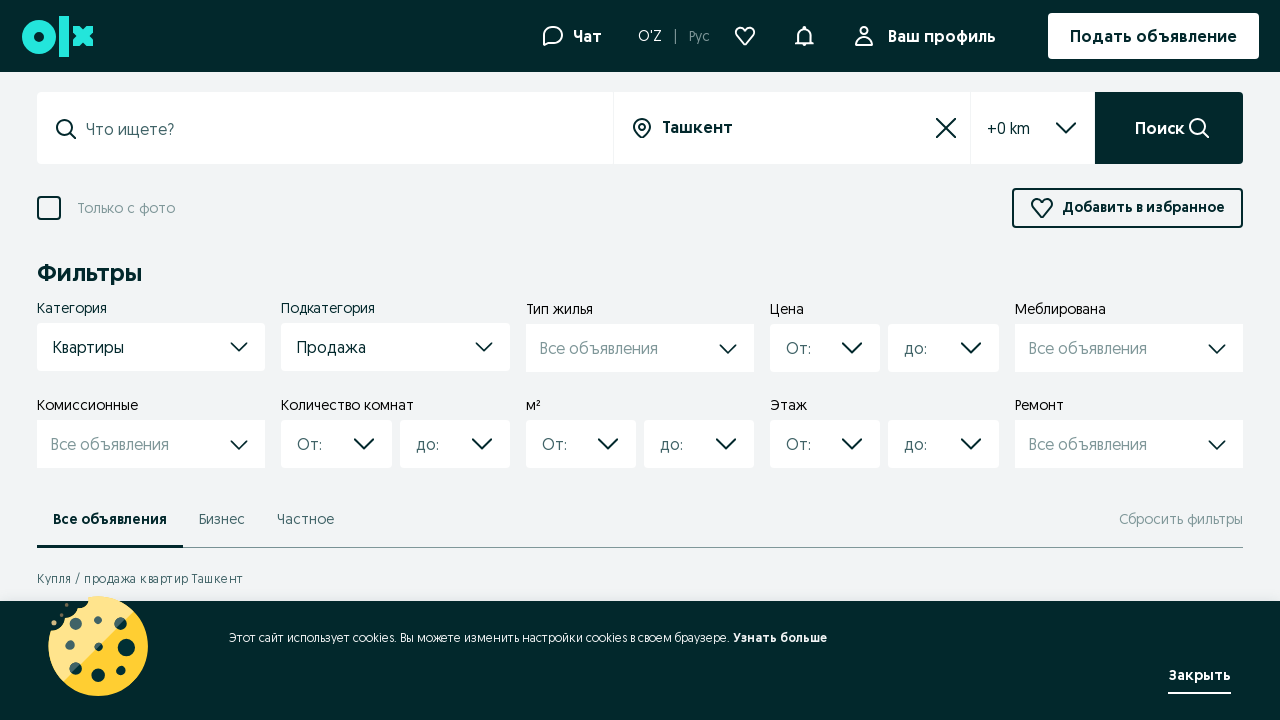

Scrolled pagination forward button into view on page 1
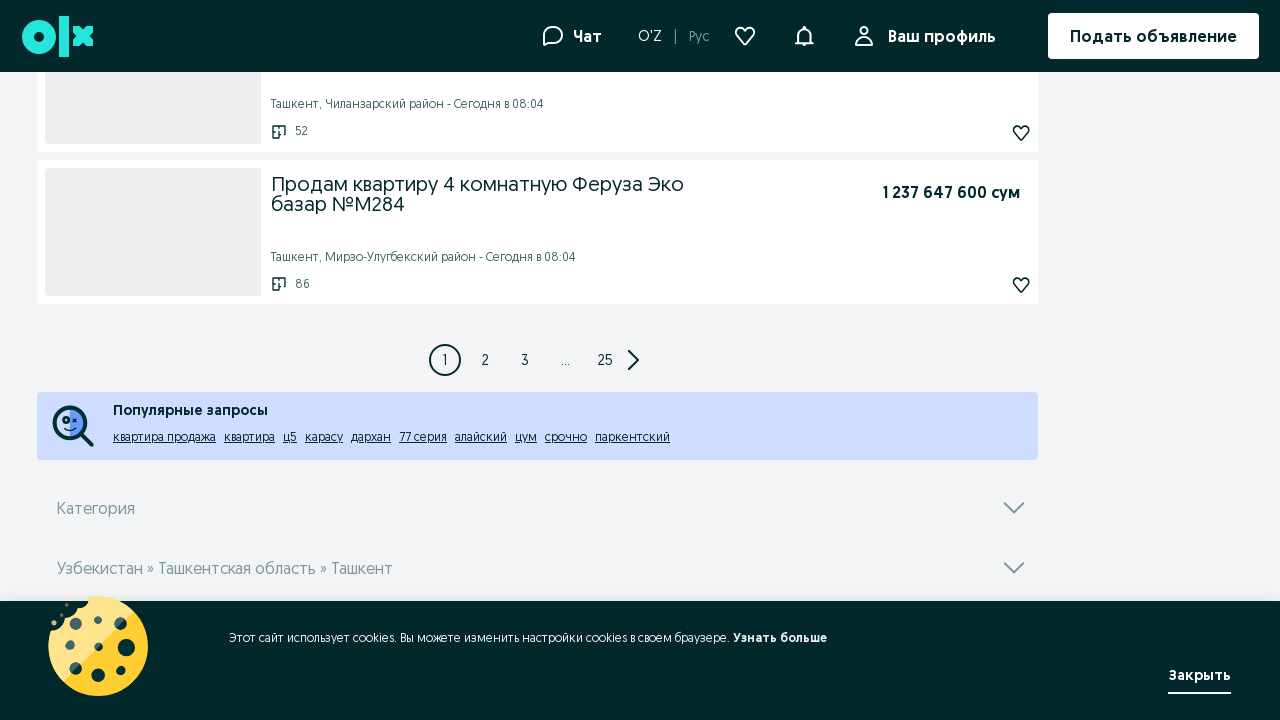

Adjusted scroll position for better pagination button visibility on page 1
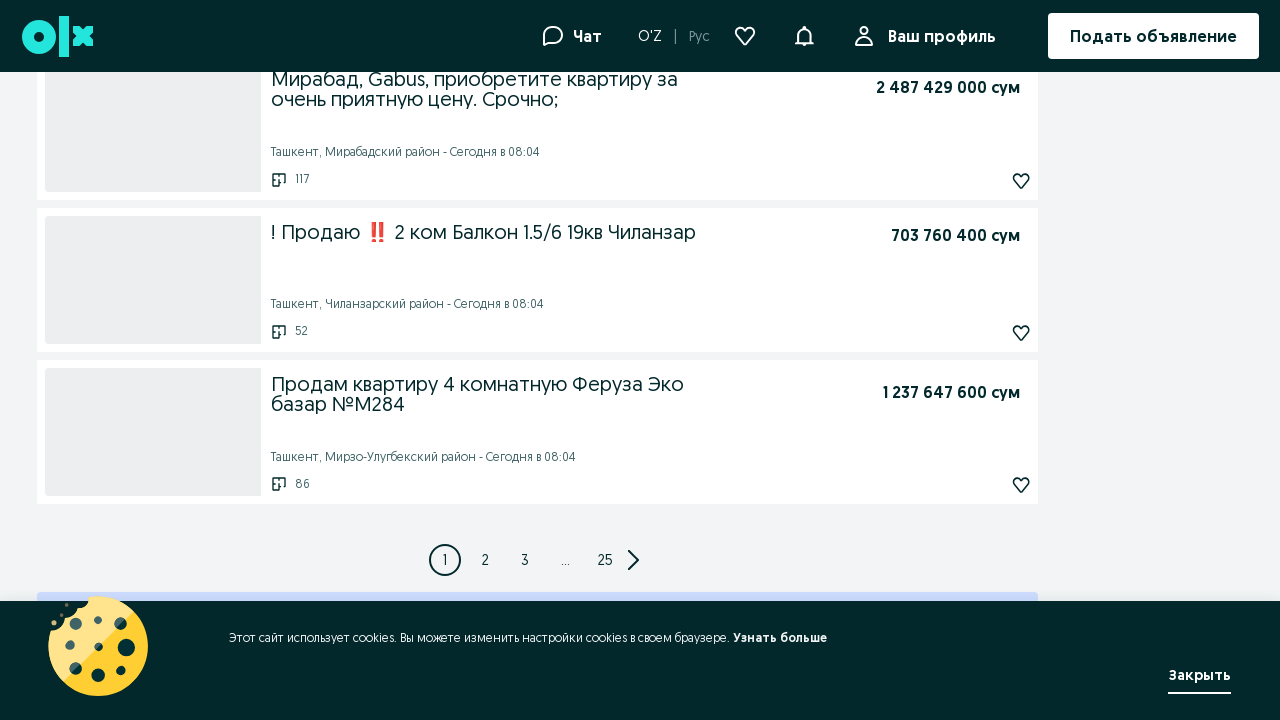

Clicked pagination forward button to navigate to page 2 at (633, 560) on a[data-testid='pagination-forward']
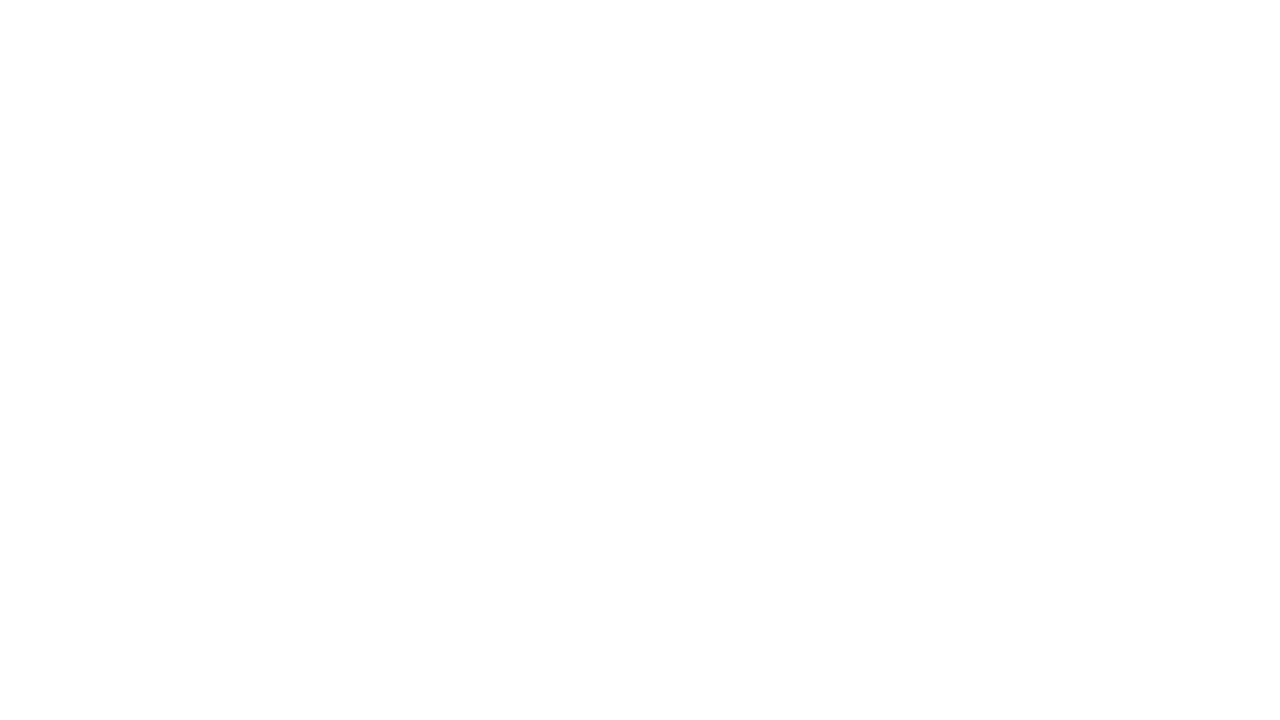

Waited for page 2 to load
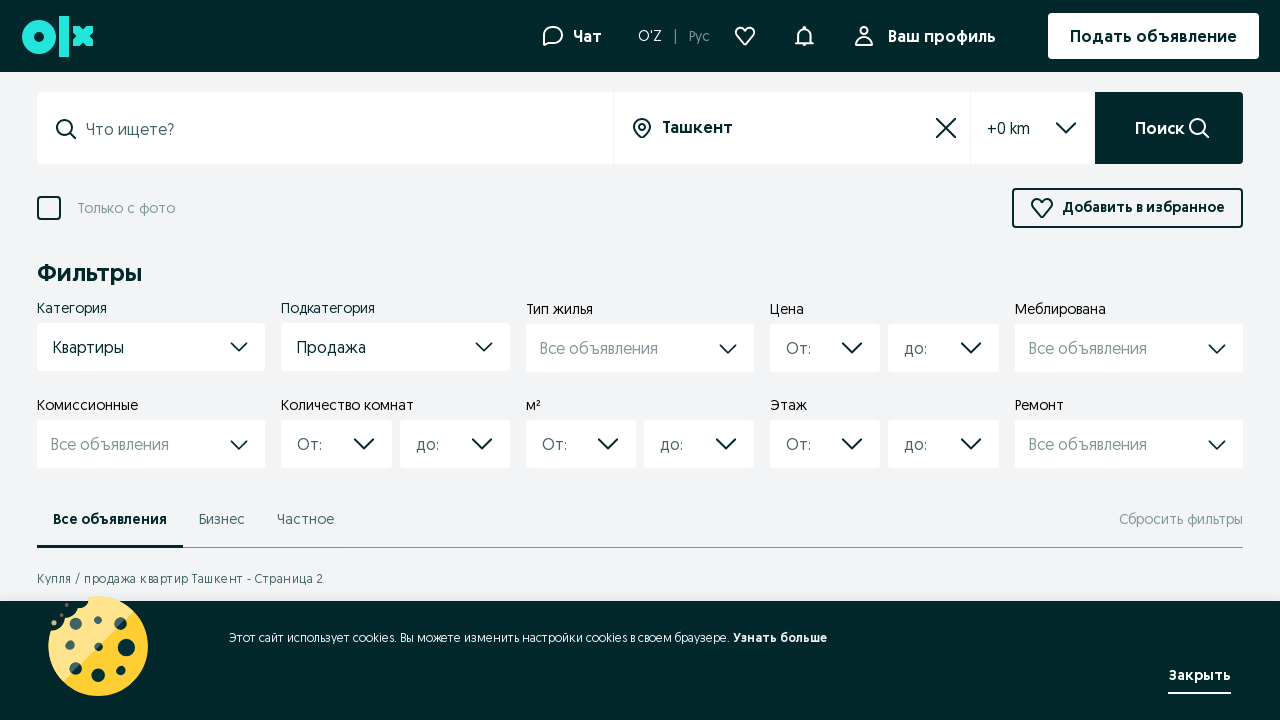

Pagination forward button is visible on page 2
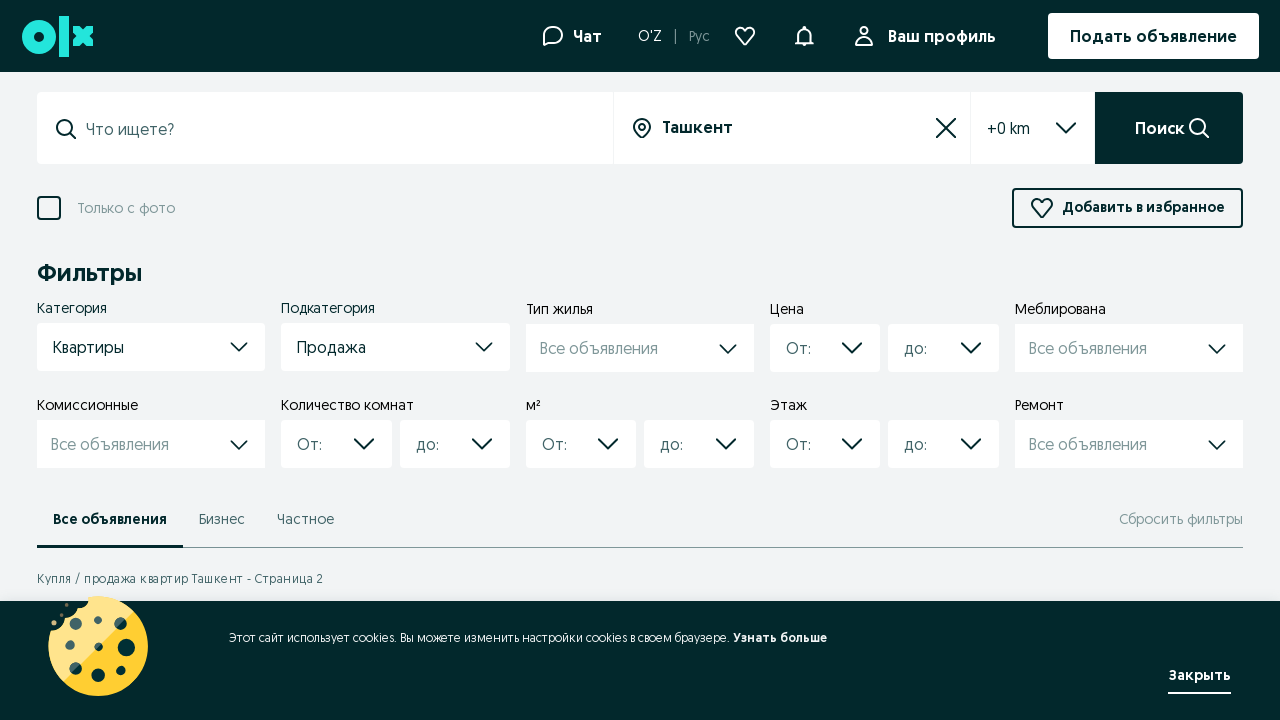

Scrolled pagination forward button into view on page 2
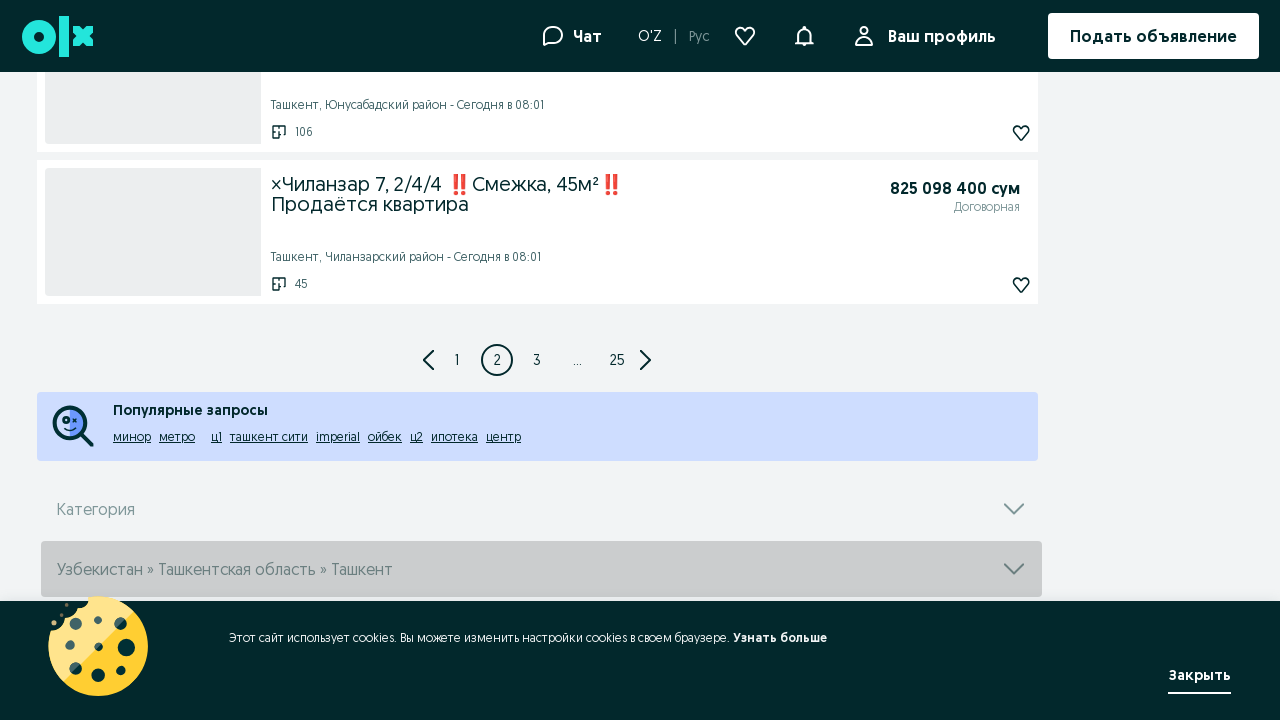

Adjusted scroll position for better pagination button visibility on page 2
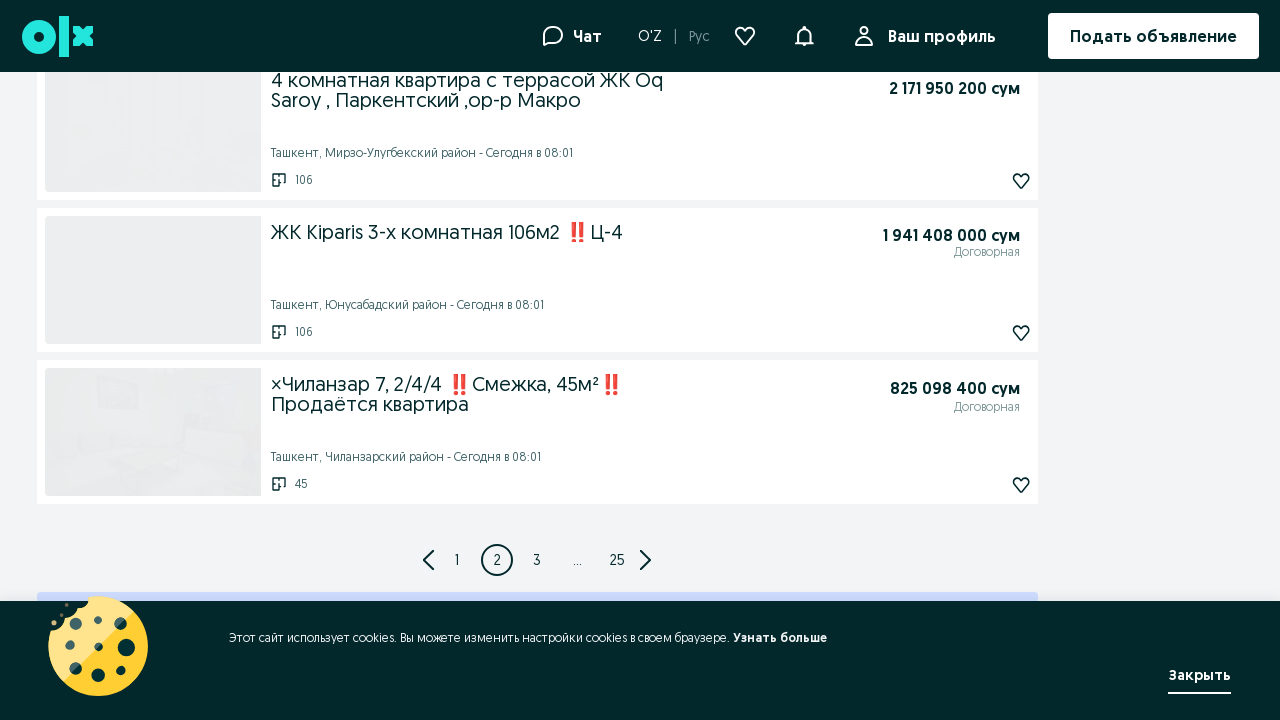

Clicked pagination forward button to navigate to page 3 at (645, 560) on a[data-testid='pagination-forward']
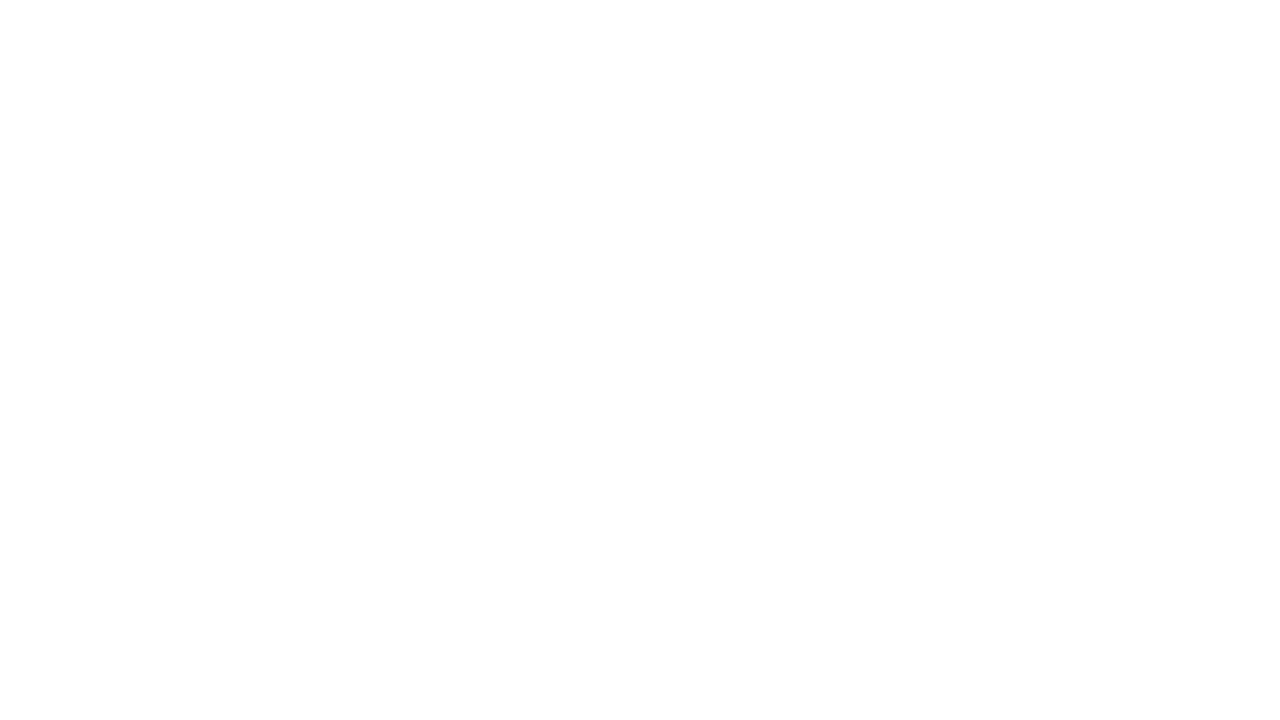

Waited for page 3 to load
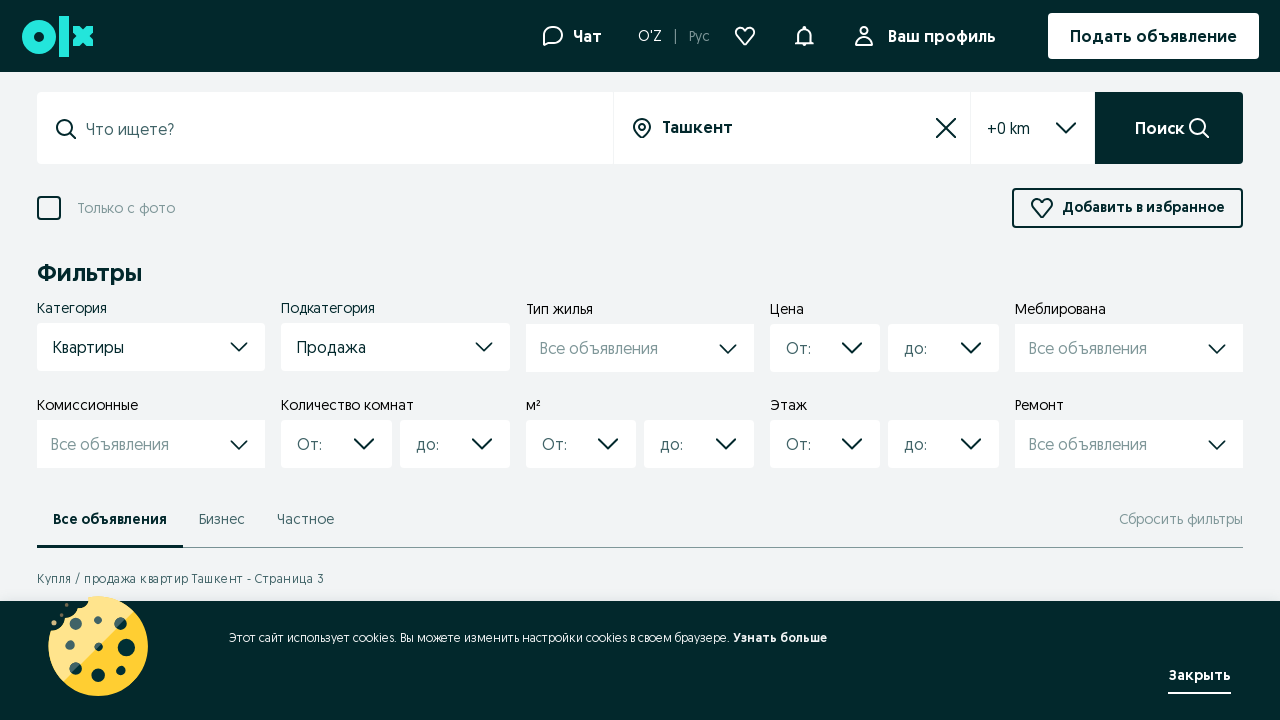

Pagination forward button is visible on page 3
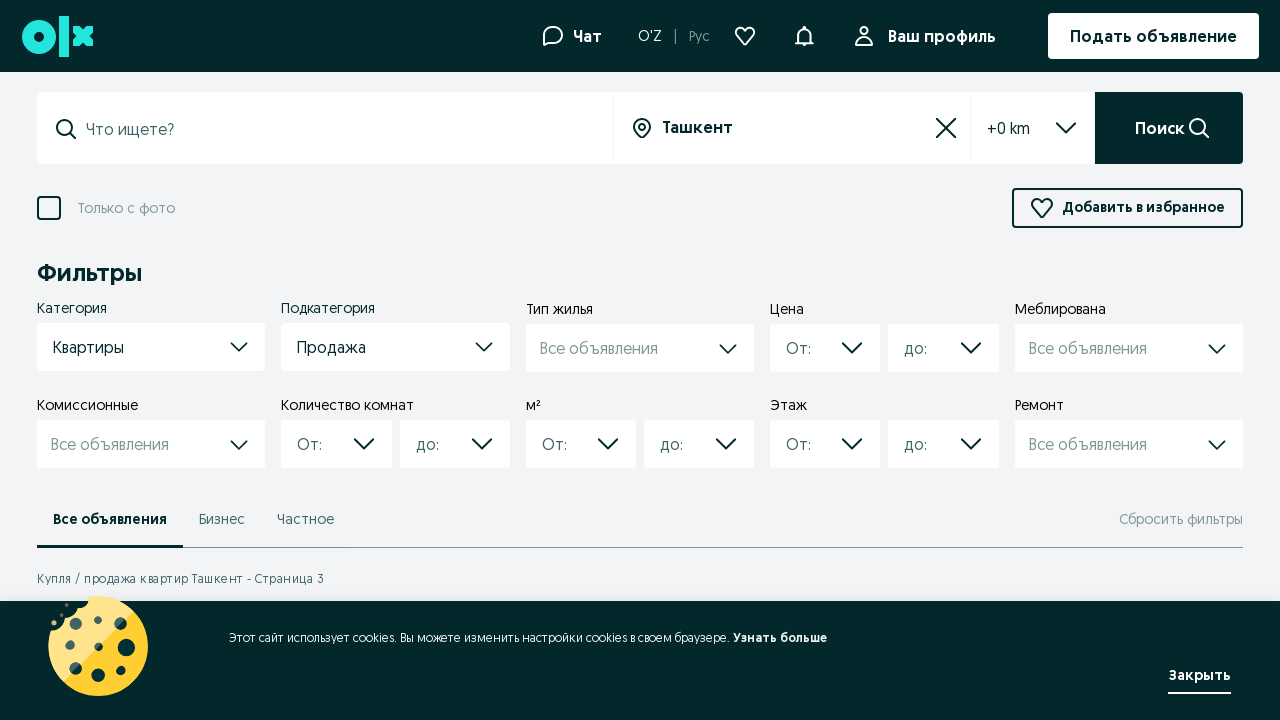

Scrolled pagination forward button into view on page 3
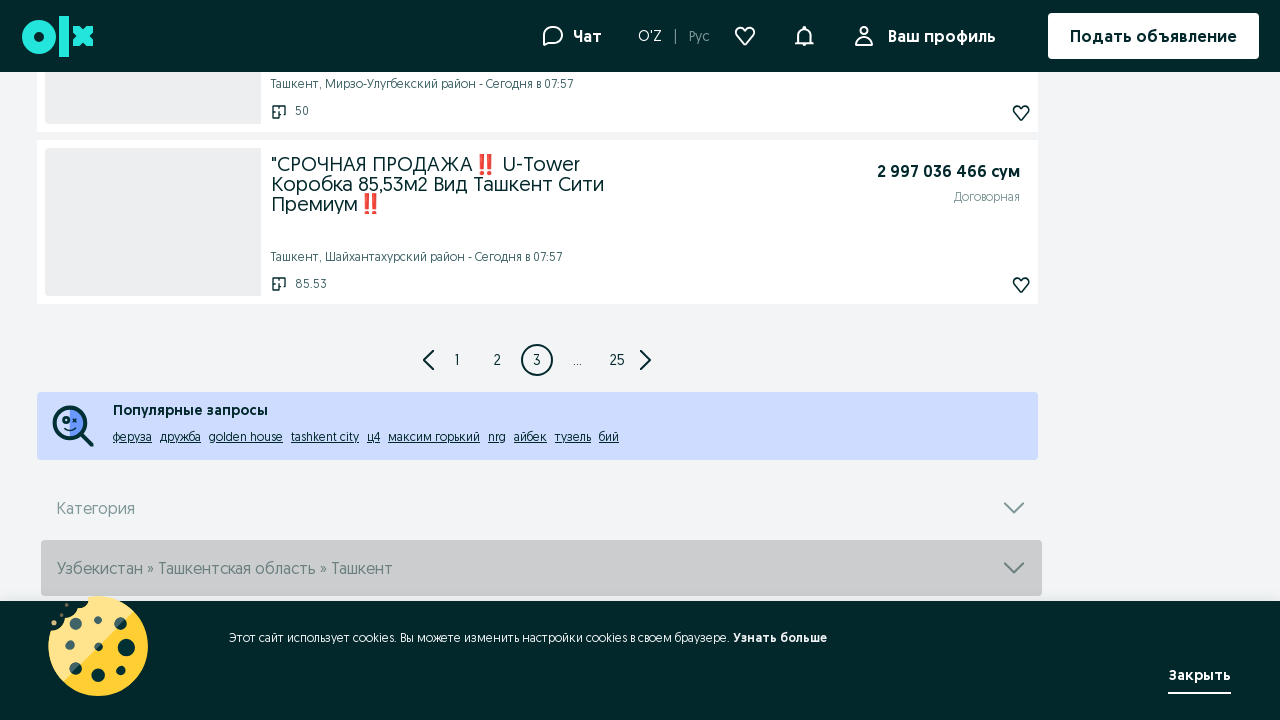

Adjusted scroll position for better pagination button visibility on page 3
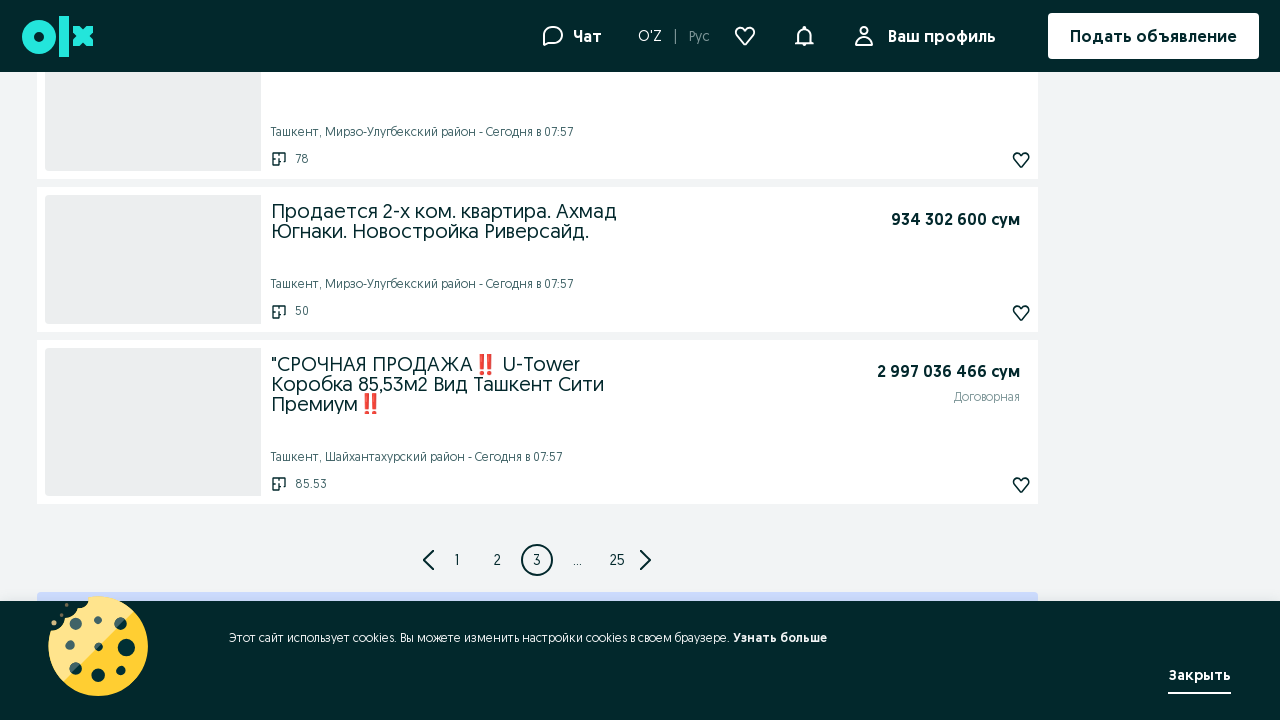

Clicked pagination forward button to navigate to page 4 at (645, 560) on a[data-testid='pagination-forward']
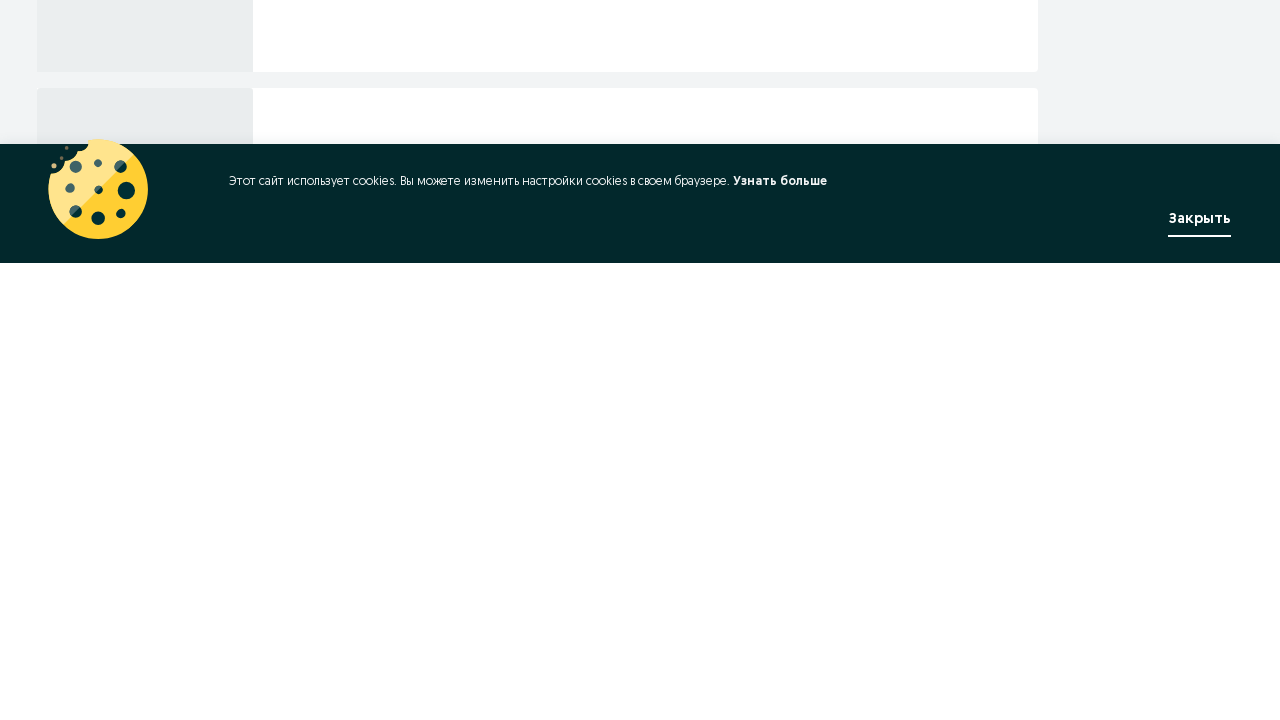

Waited for page 4 to load
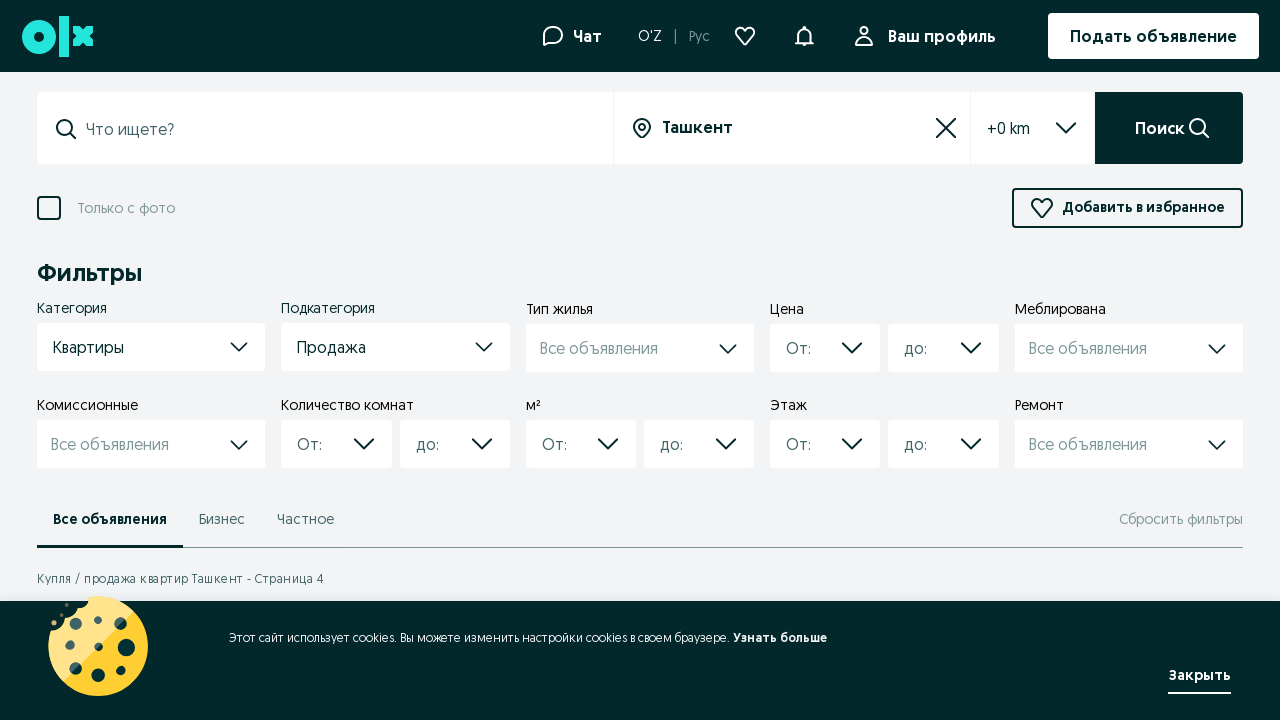

Pagination forward button is visible on page 4
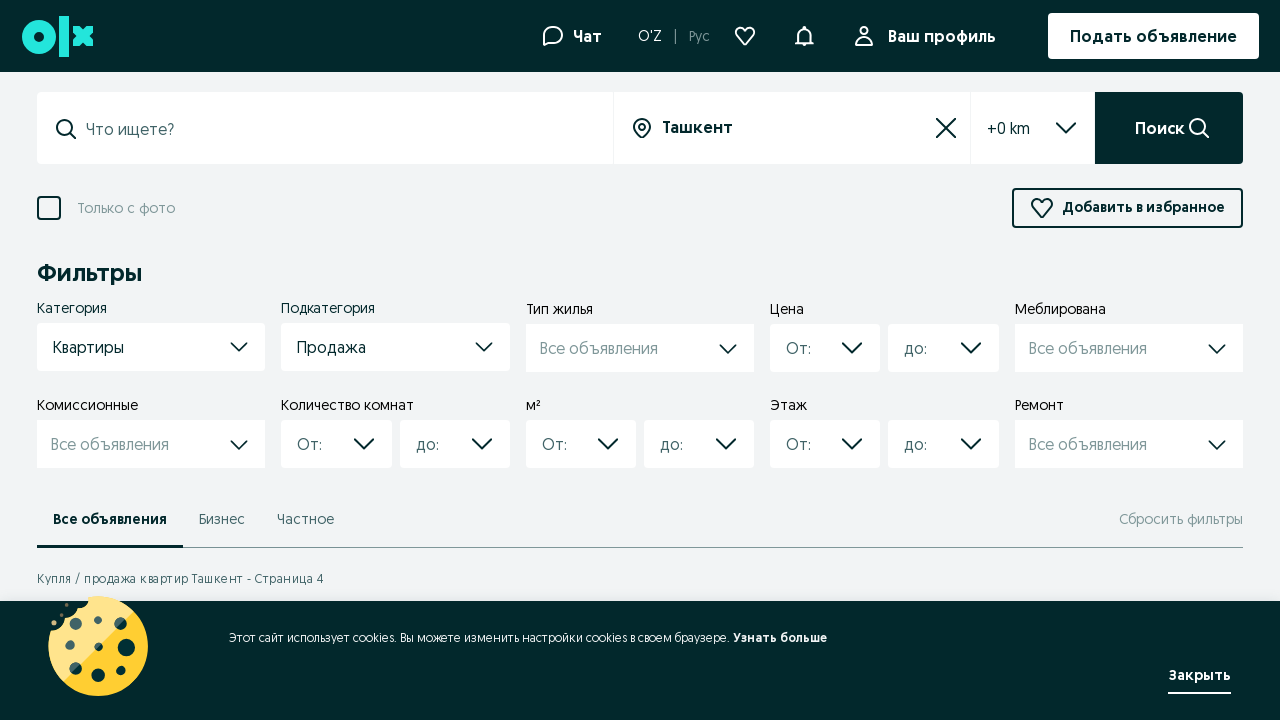

Scrolled pagination forward button into view on page 4
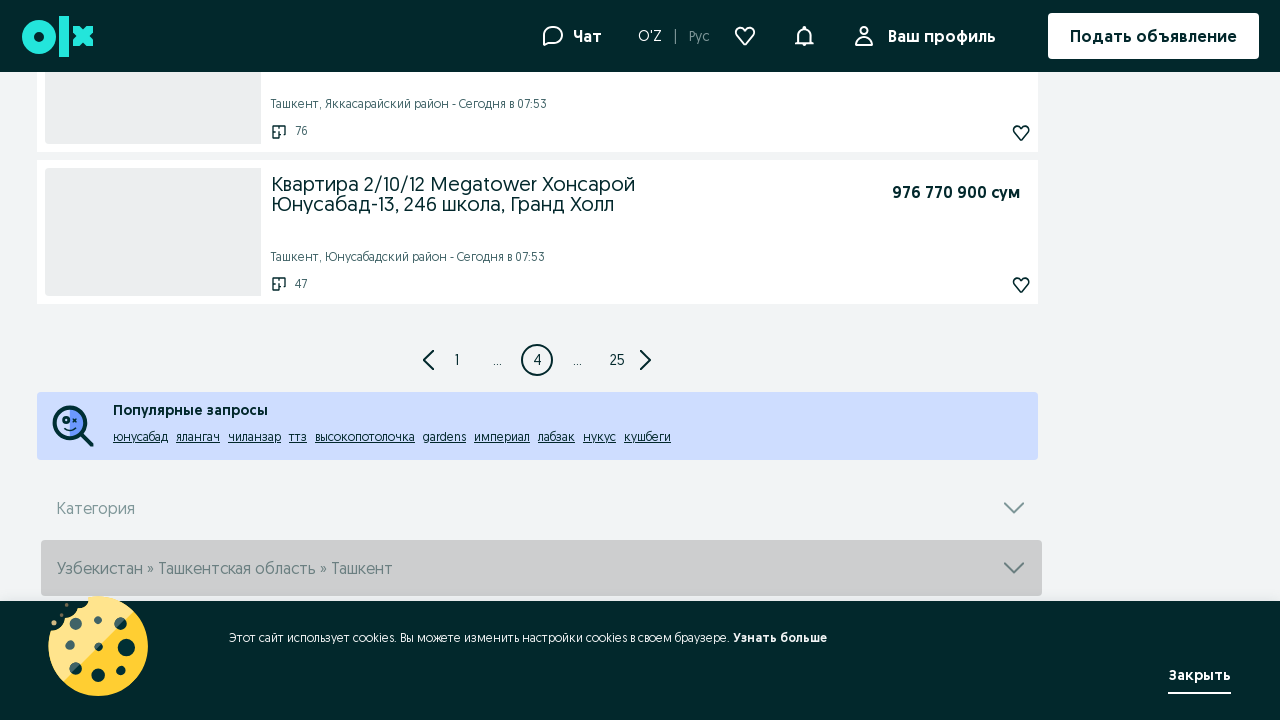

Adjusted scroll position for better pagination button visibility on page 4
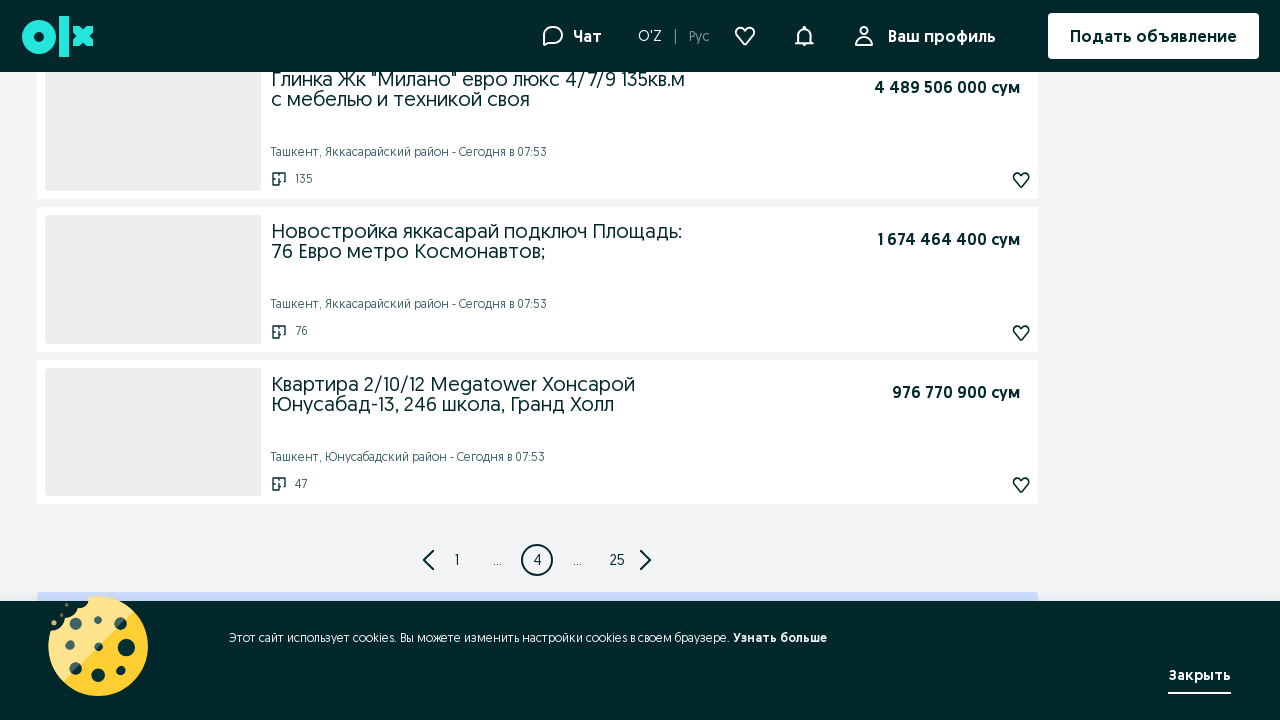

Clicked pagination forward button to navigate to page 5 at (645, 560) on a[data-testid='pagination-forward']
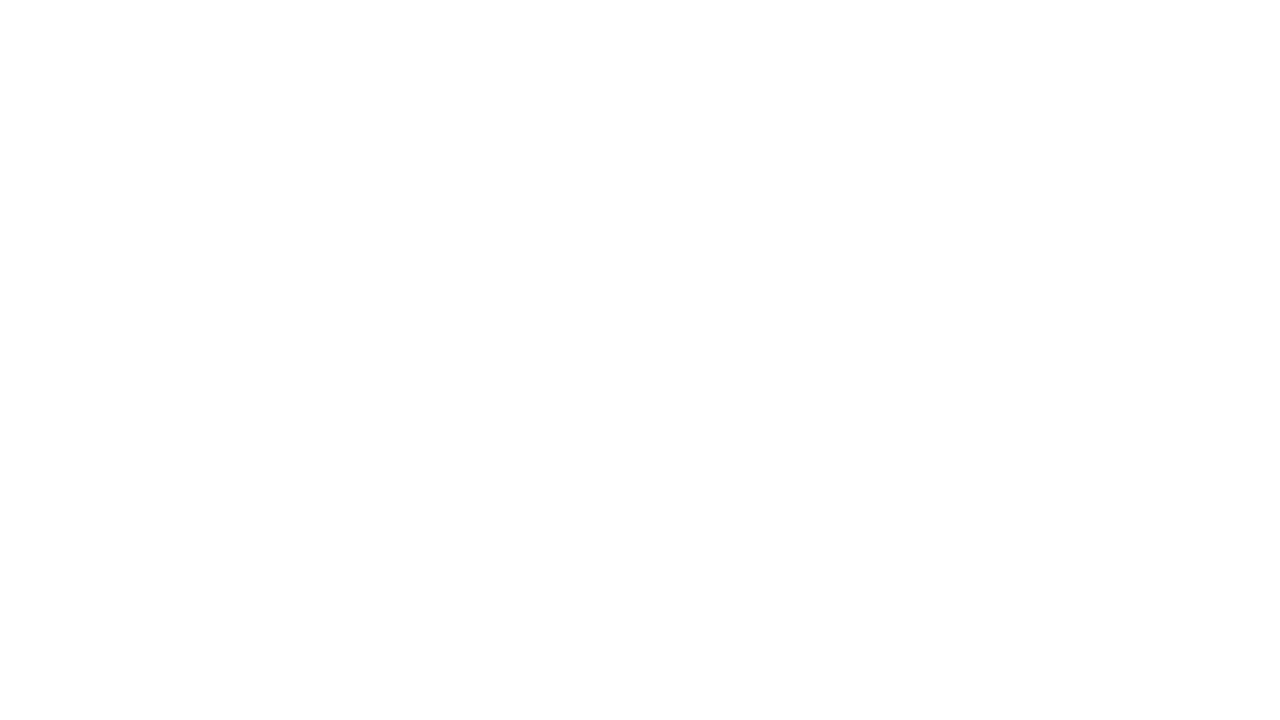

Waited for page 5 to load
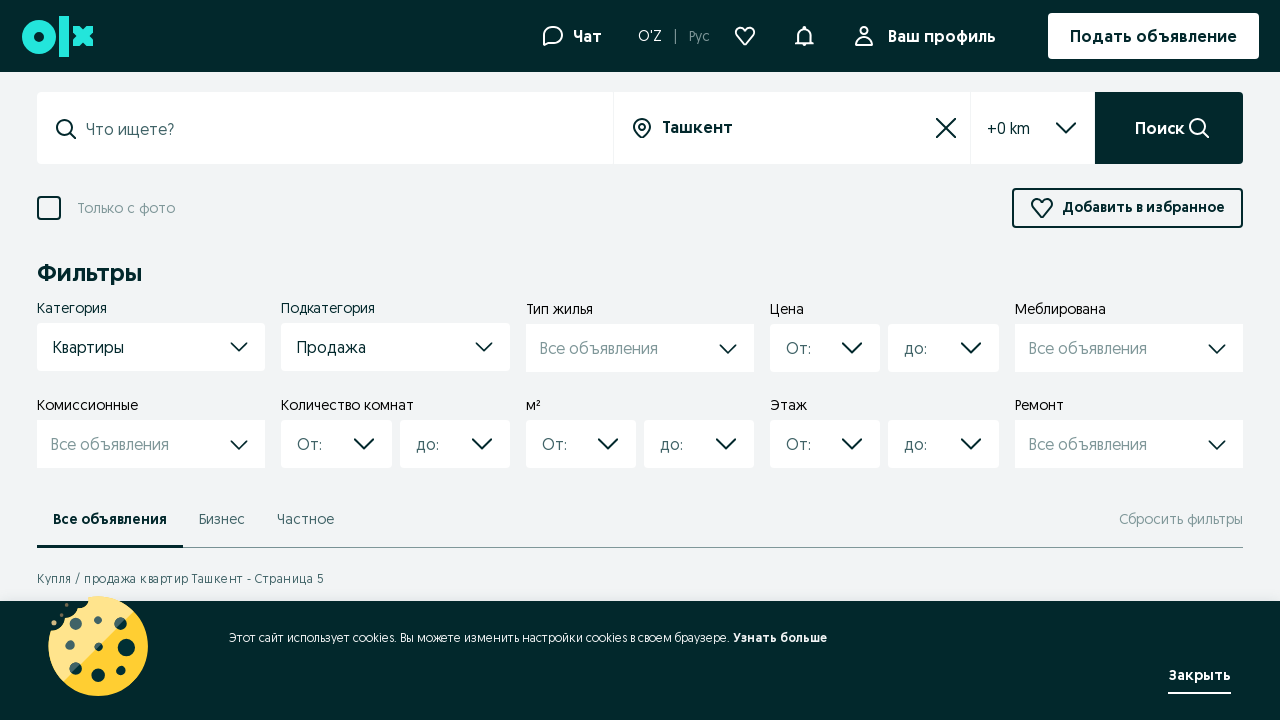

Pagination forward button is visible on page 5
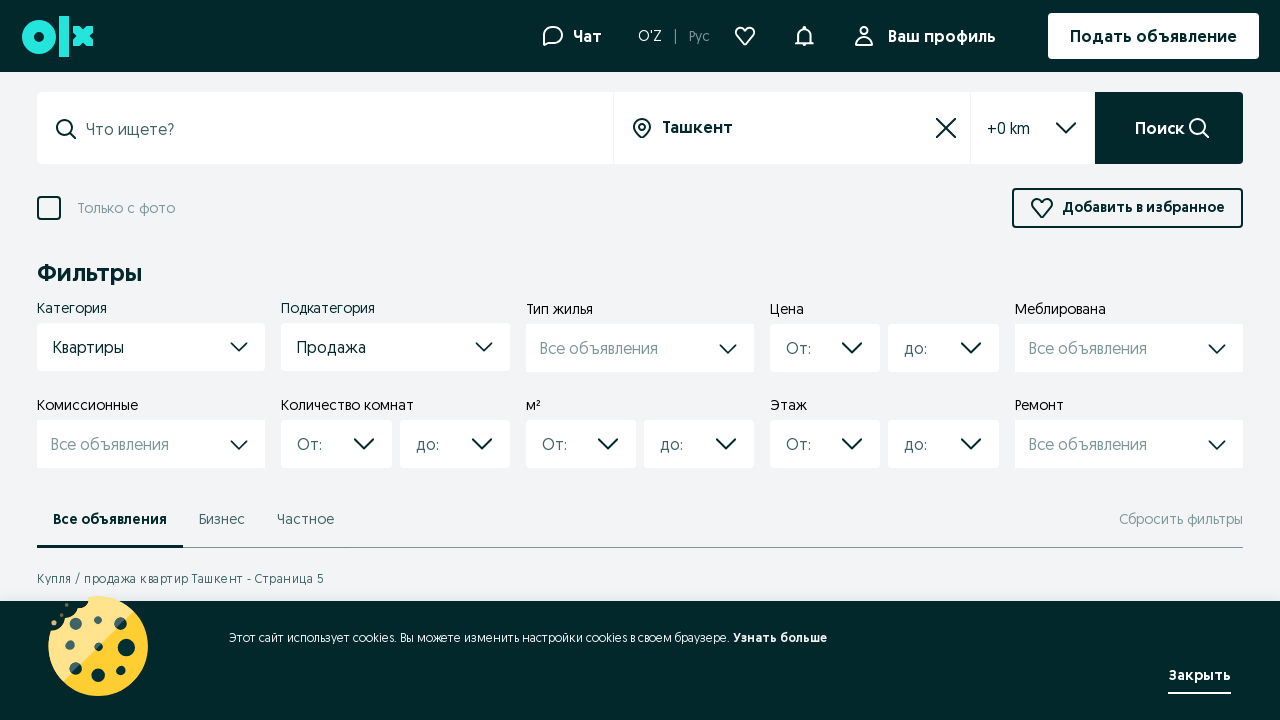

Scrolled pagination forward button into view on page 5
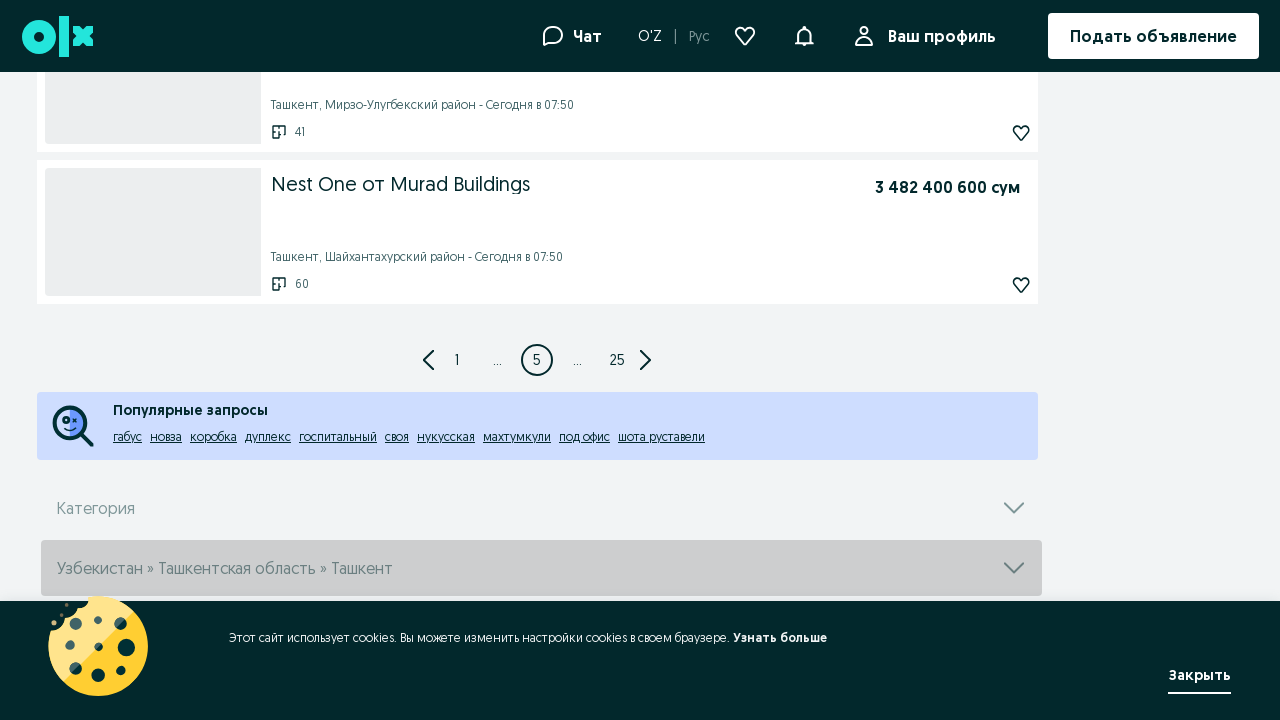

Adjusted scroll position for better pagination button visibility on page 5
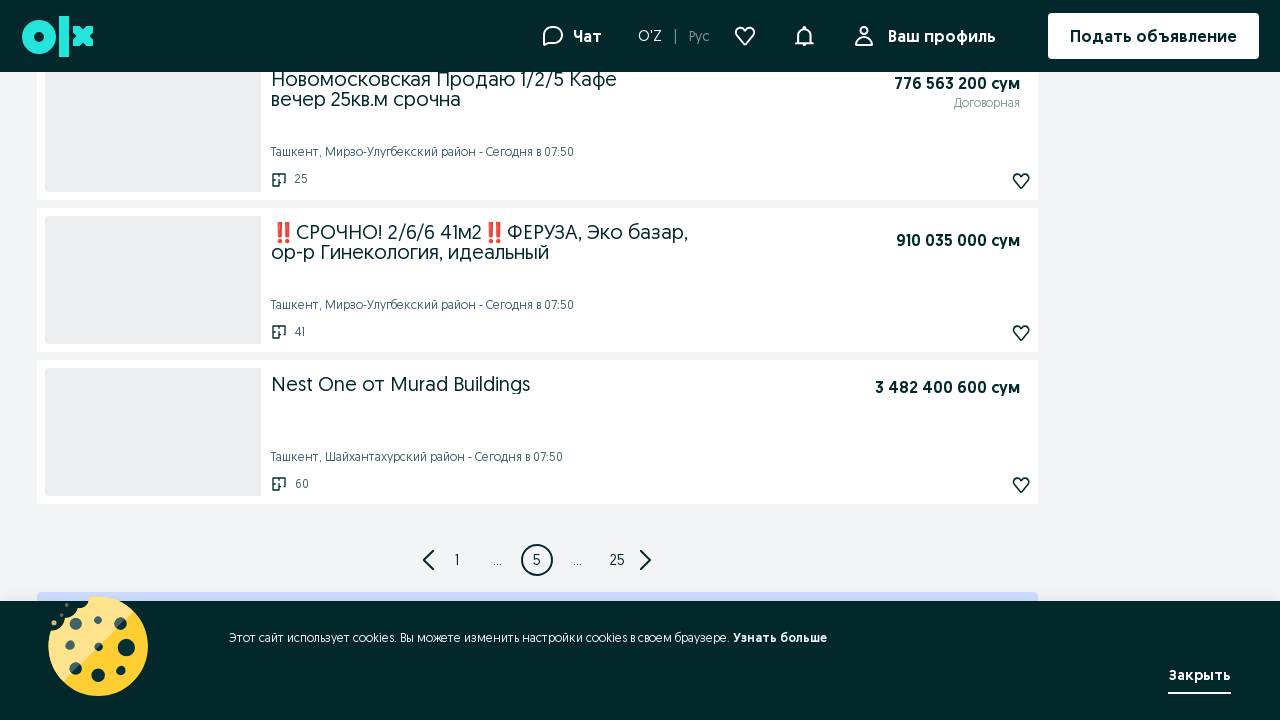

Clicked pagination forward button to navigate to page 6 at (645, 560) on a[data-testid='pagination-forward']
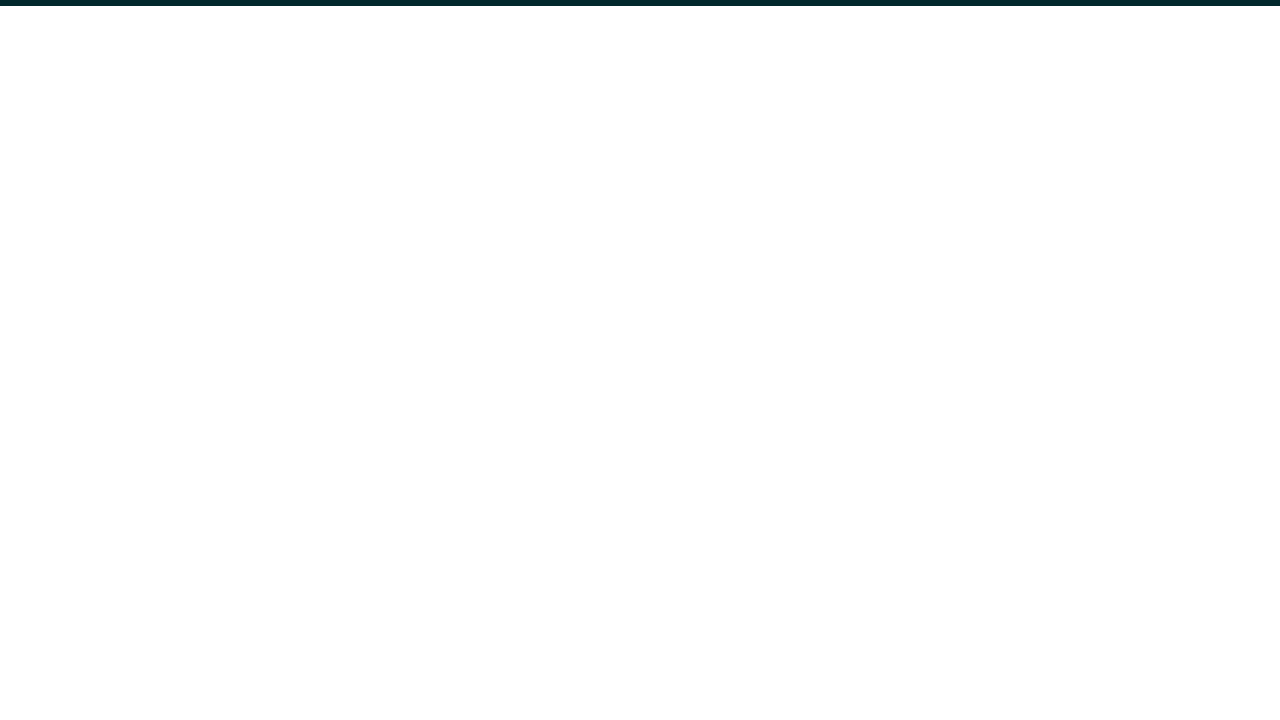

Waited for page 6 to load
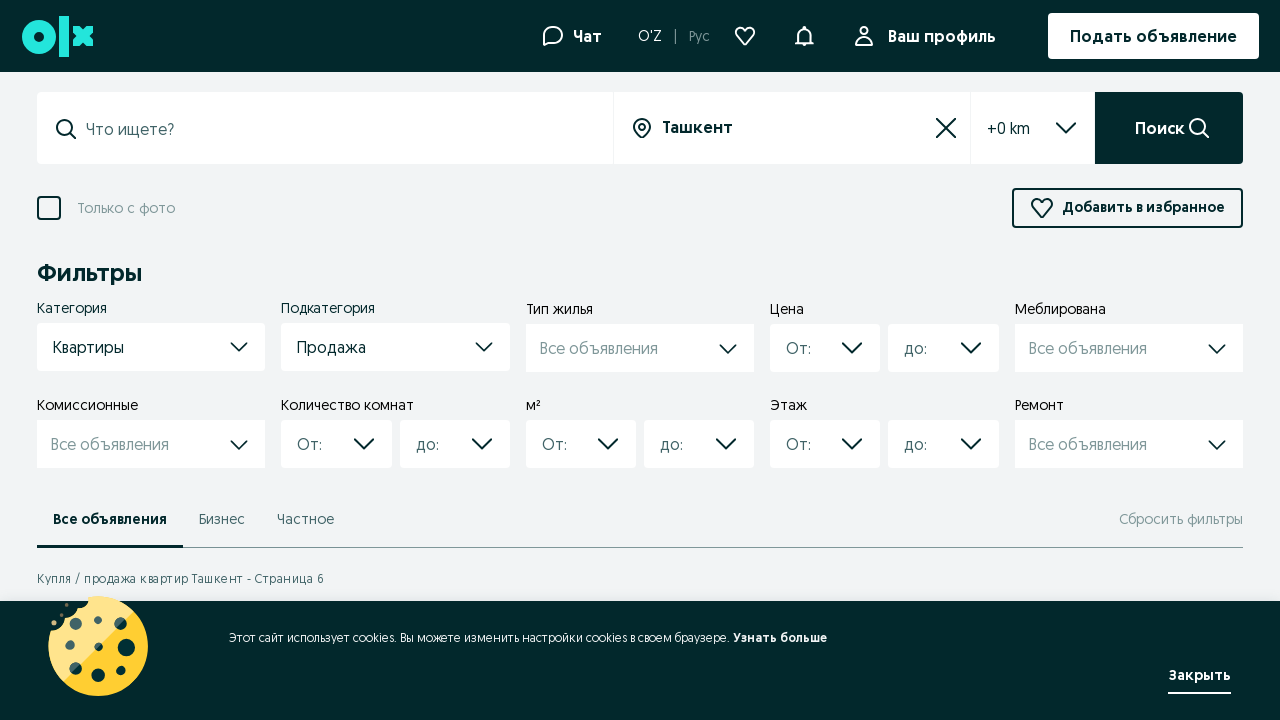

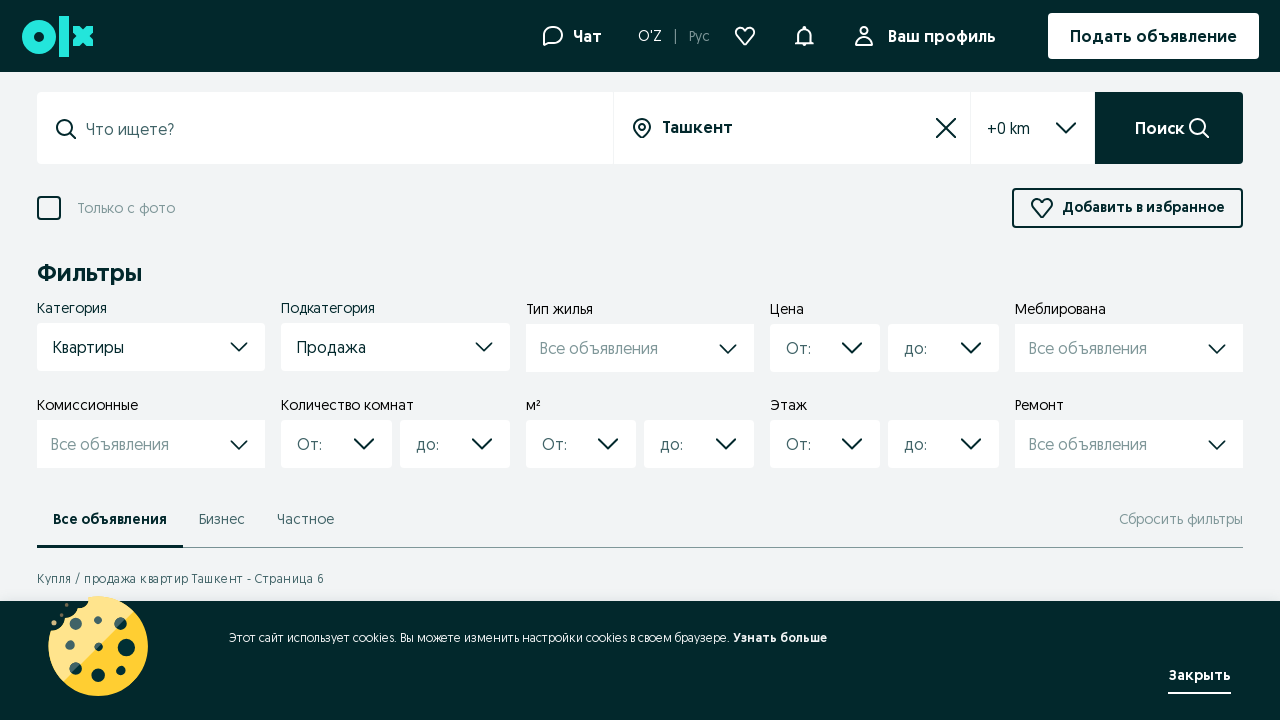